Tests registration form by filling in name, email and password fields, then verifying the success message

Starting URL: https://lm.skillbox.cc/qa_tester/module06/register/

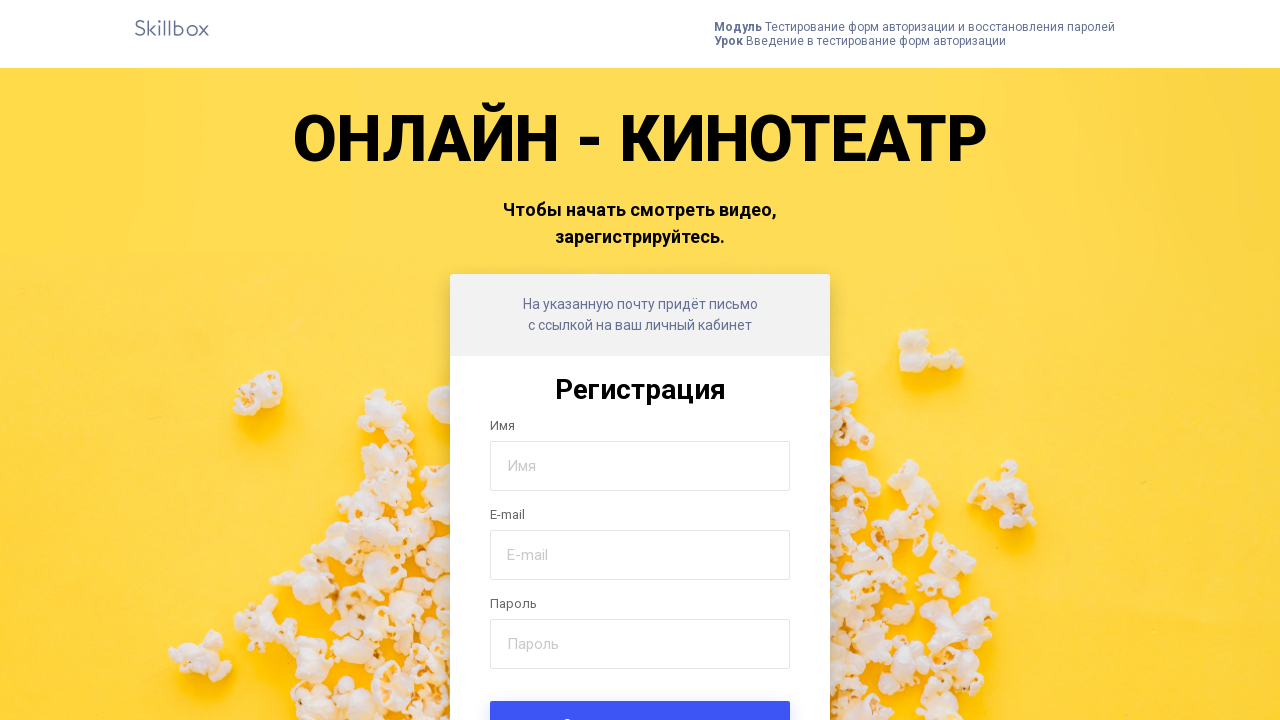

Filled name field with 'Миша' on input[name='name']
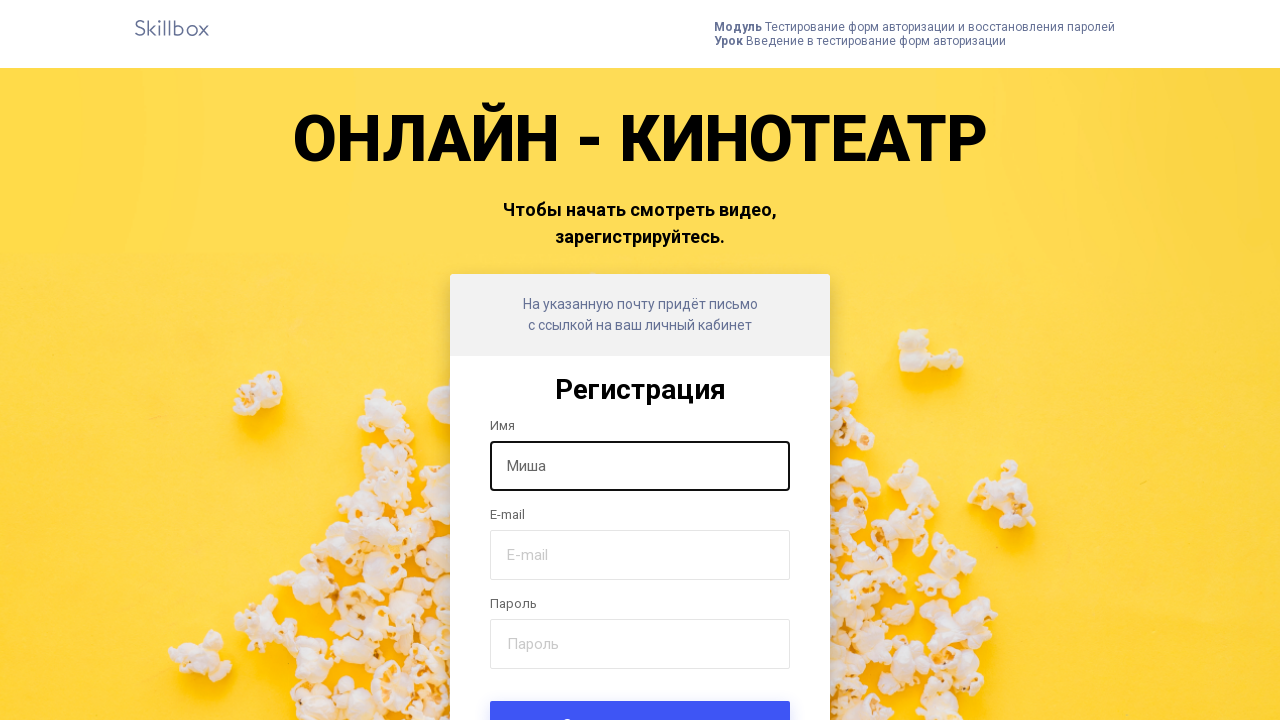

Filled email field with 'skillbox@test.ru' on input[name='email']
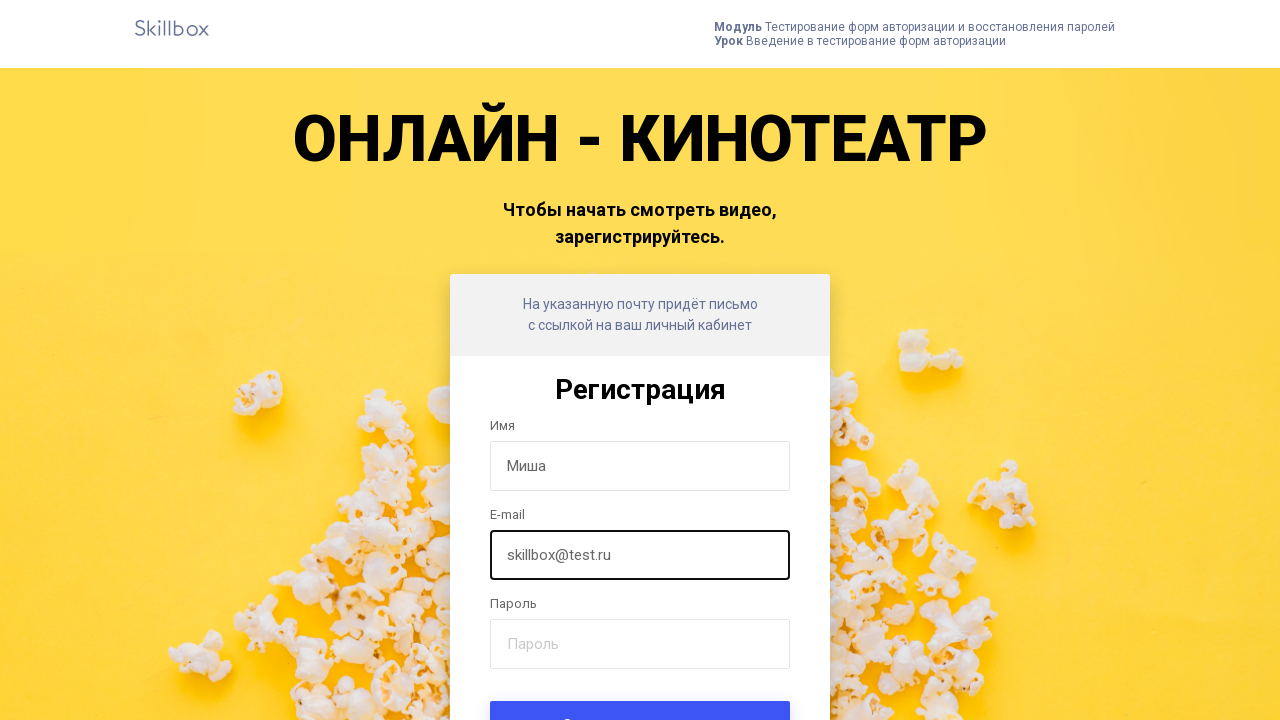

Filled password field with 'qwerty!123' on input[name='password']
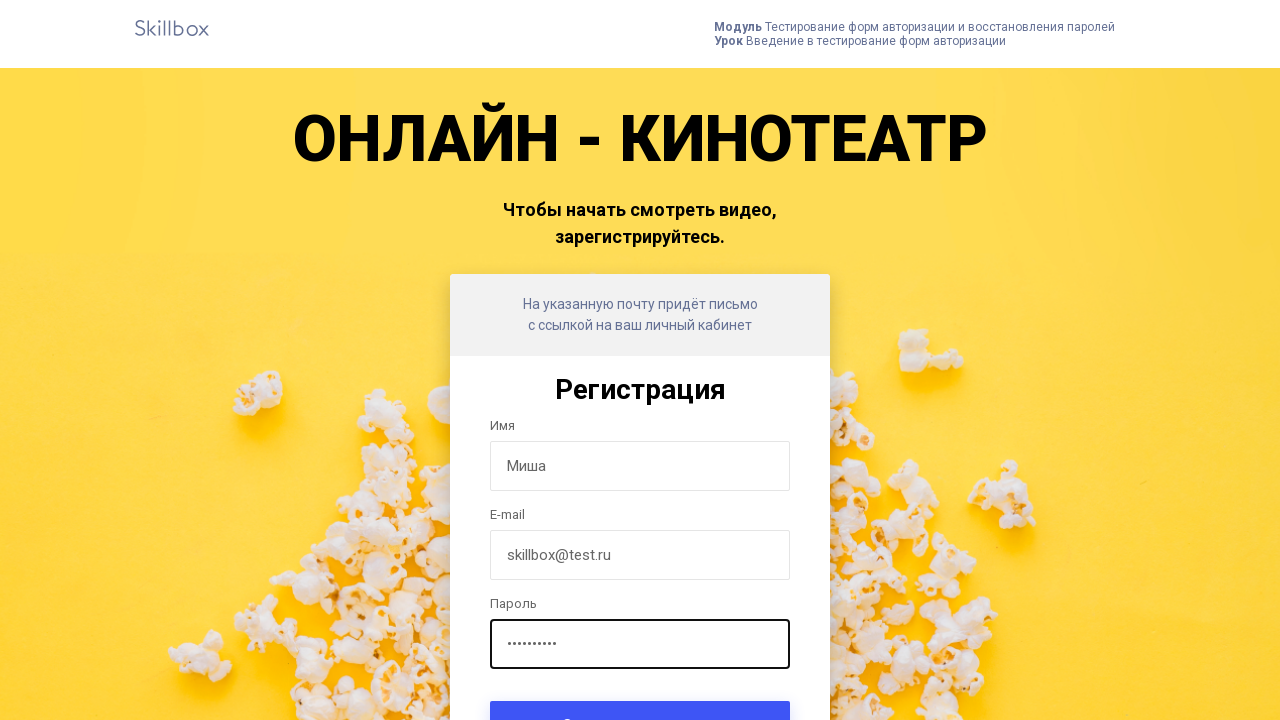

Clicked form submit button at (640, 696) on .form-submit
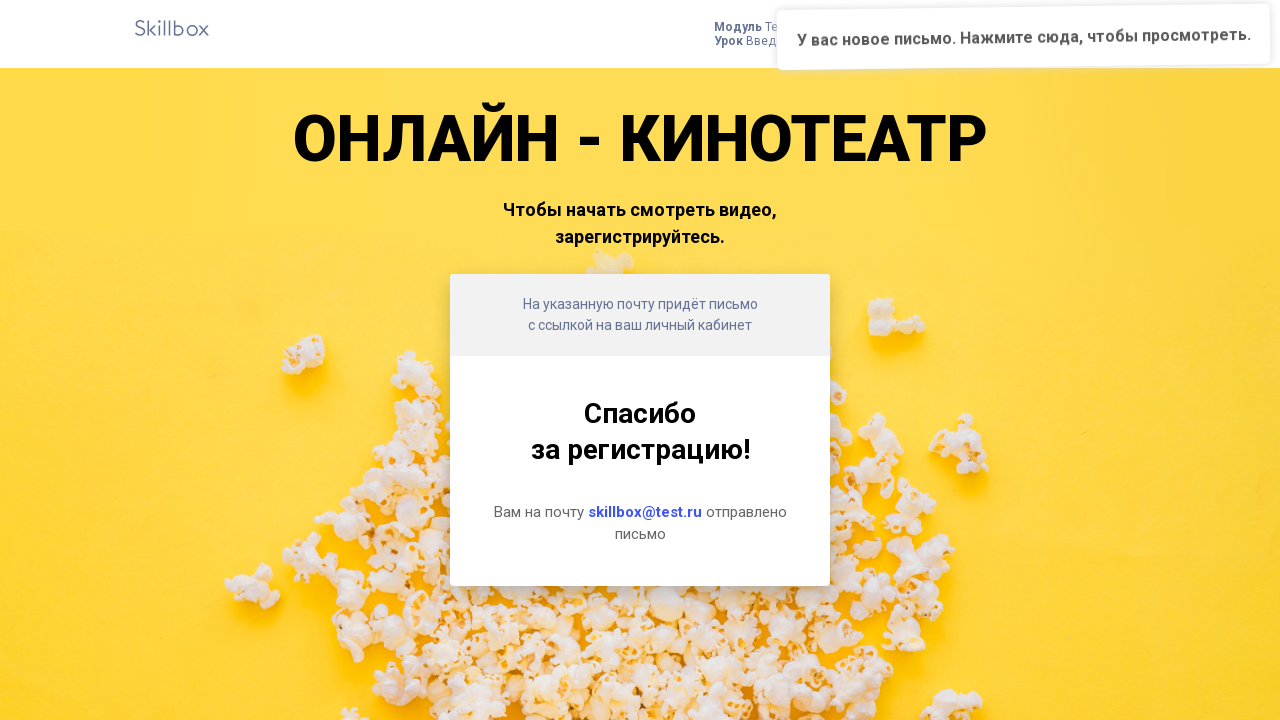

Success message appeared, registration completed
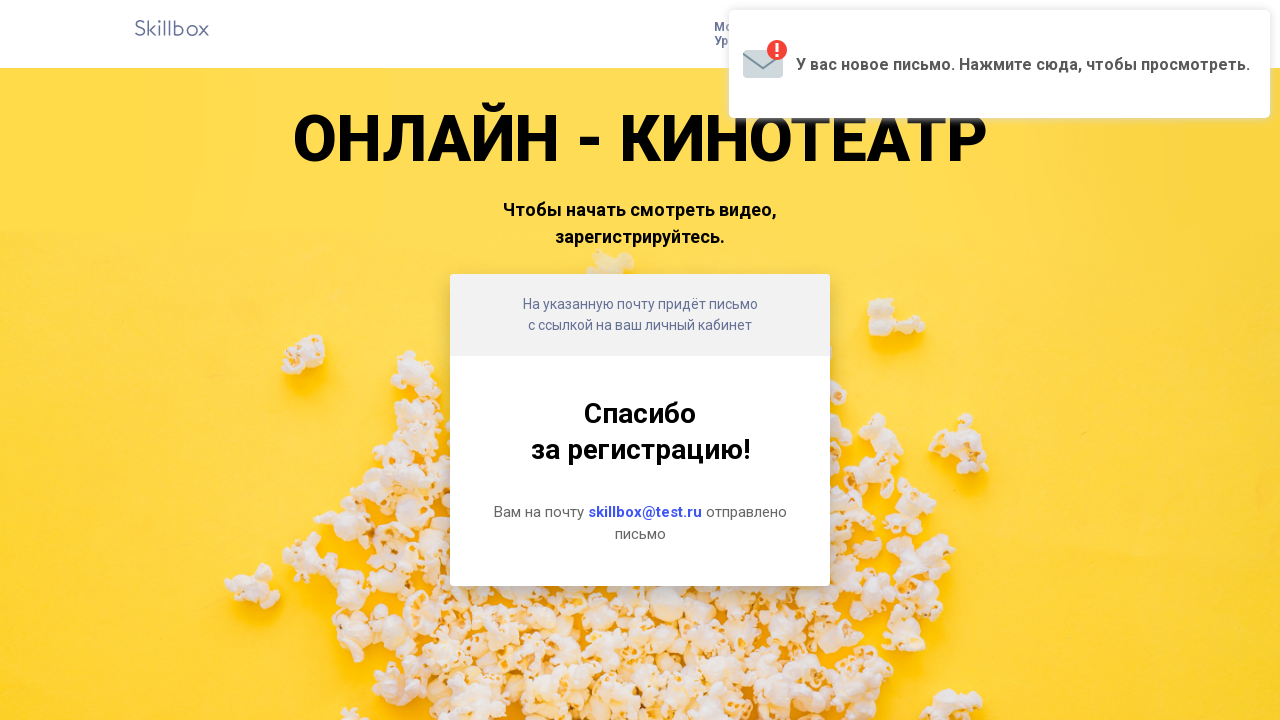

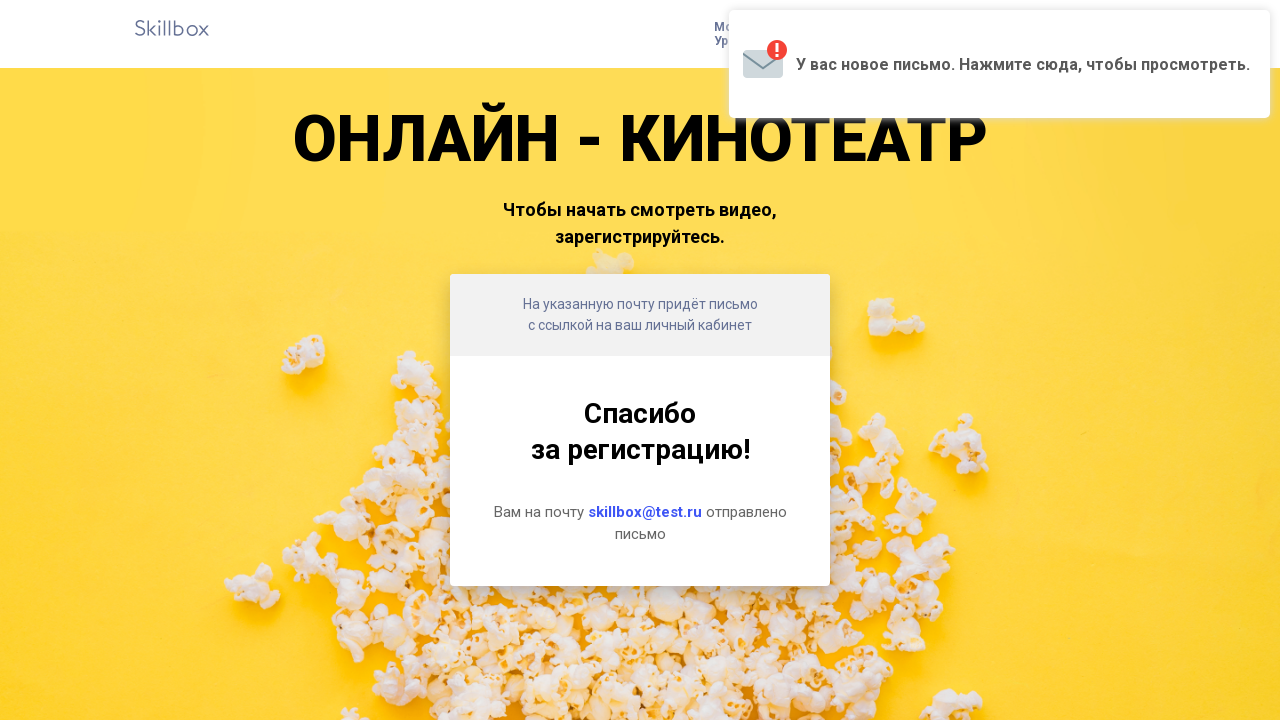